Tests that mobile menu button is not visible at larger viewport size

Starting URL: https://abs.firat.edu.tr/tr

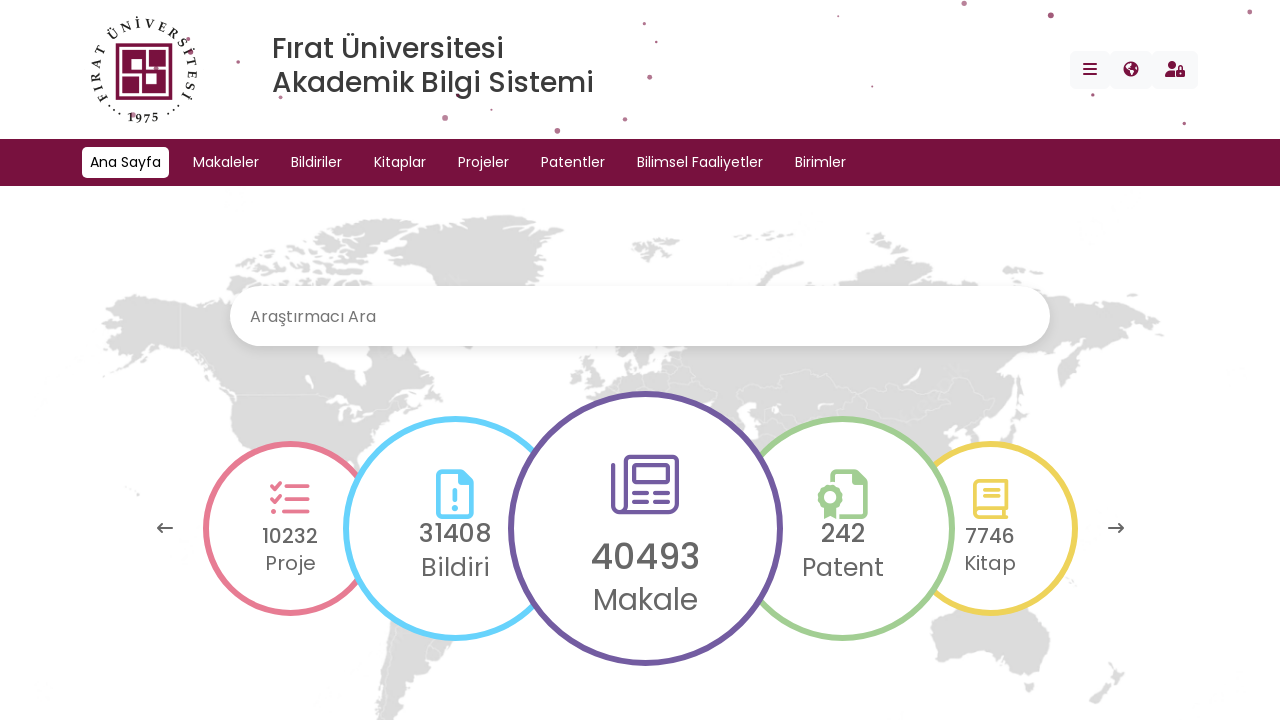

Set viewport size to 750x750 pixels
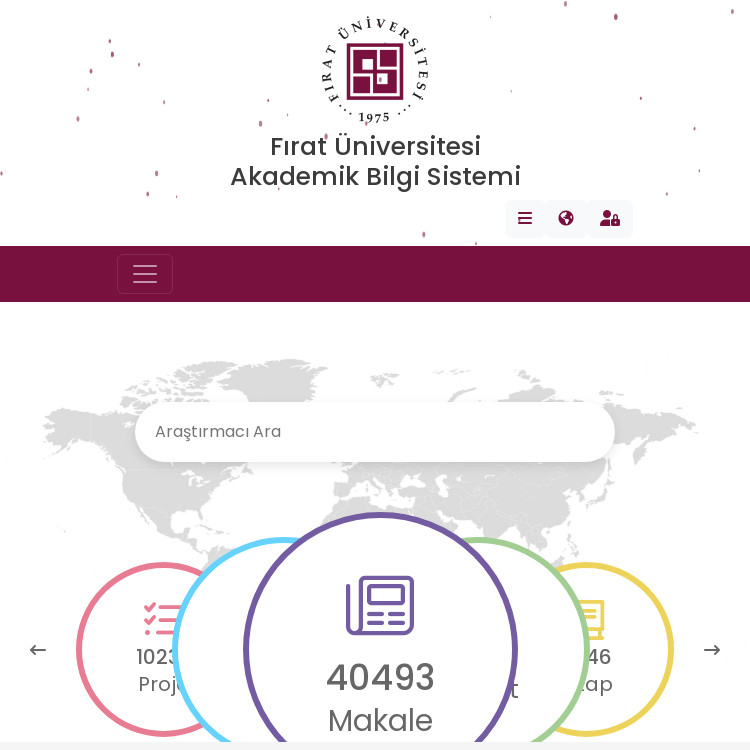

Reloaded page at https://abs.firat.edu.tr/tr
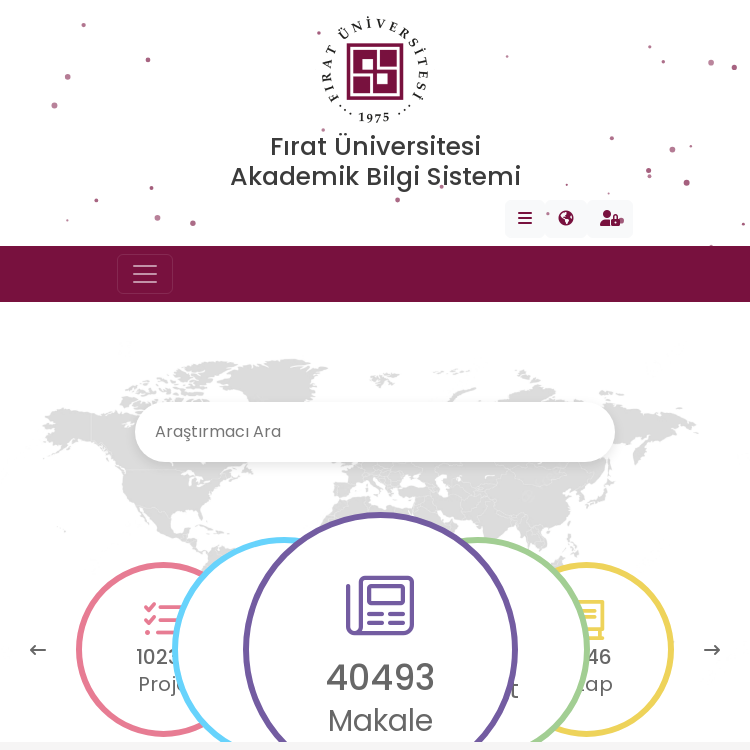

Located mobile menu button element
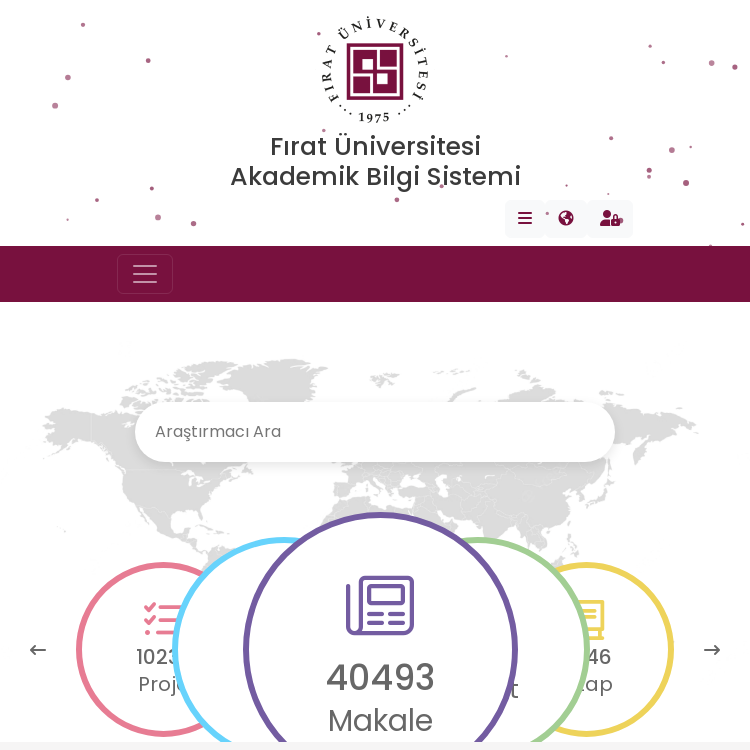

Verified that mobile menu button is not visible at larger viewport size
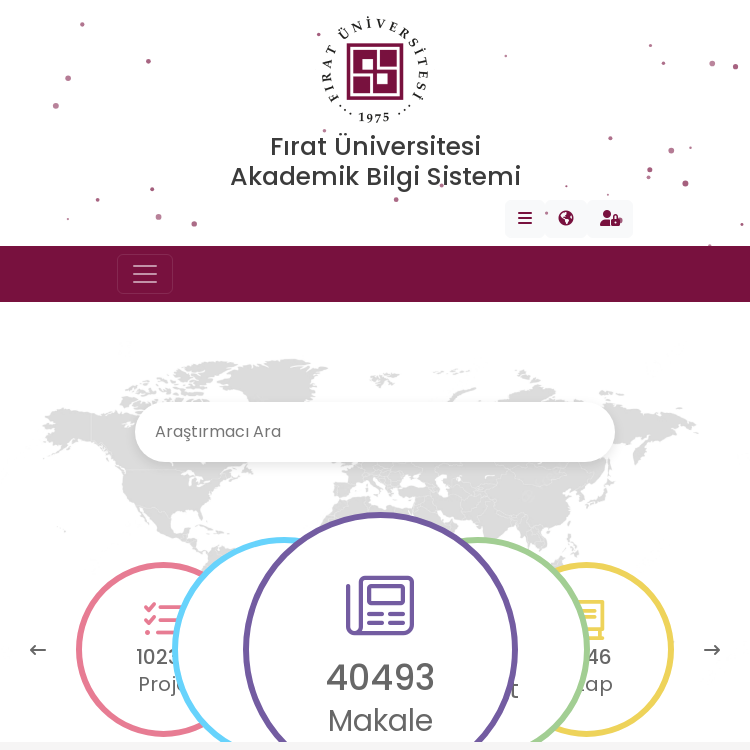

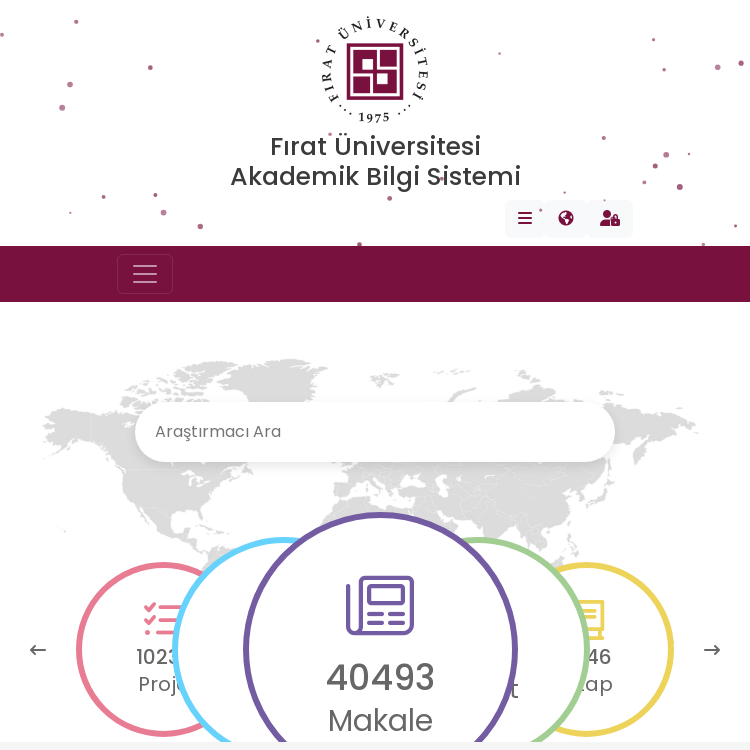